Navigates to the jobs page, clicks on the jobs navigation link, searches for "SDET Automation" job, and submits the search form

Starting URL: https://alchemy.hguy.co/jobs/

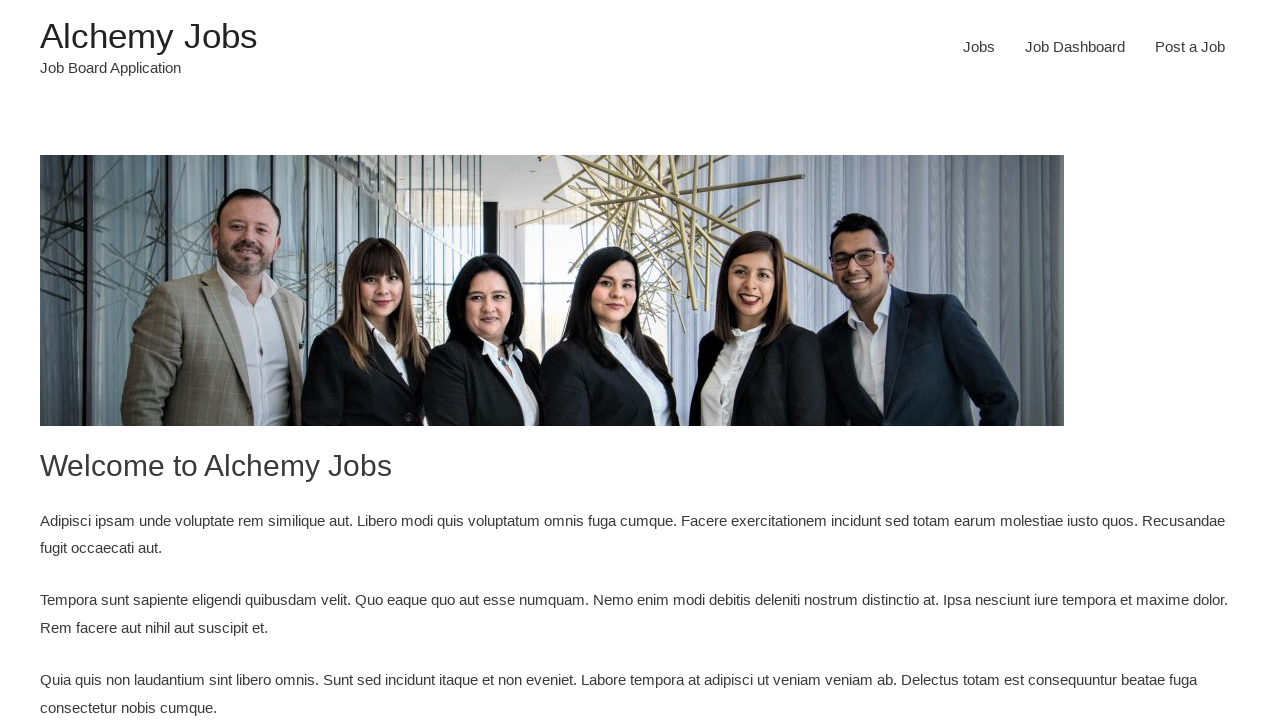

Clicked on Jobs navigation link at (979, 47) on xpath=//header/div[1]/div[1]/div[1]/div[1]/div[3]/div[1]/nav[1]/div[1]/ul[1]/li[
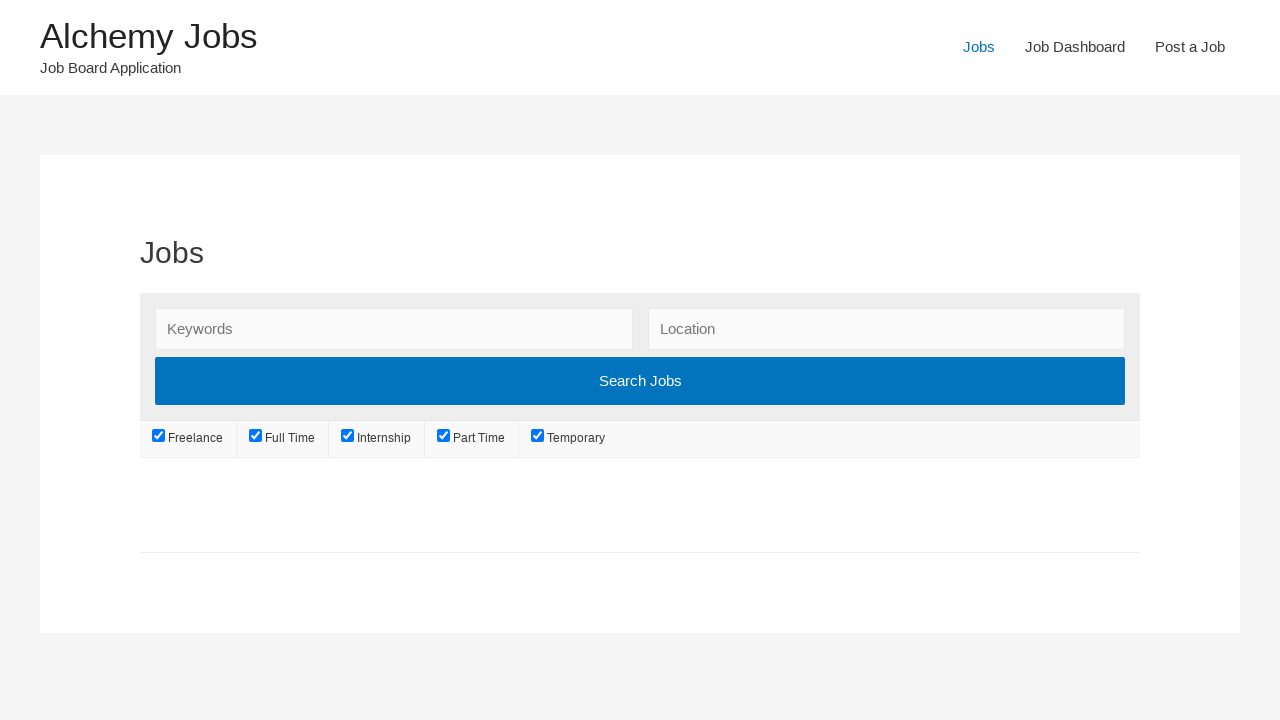

Filled search field with 'SDET Automation' on input#search_keywords
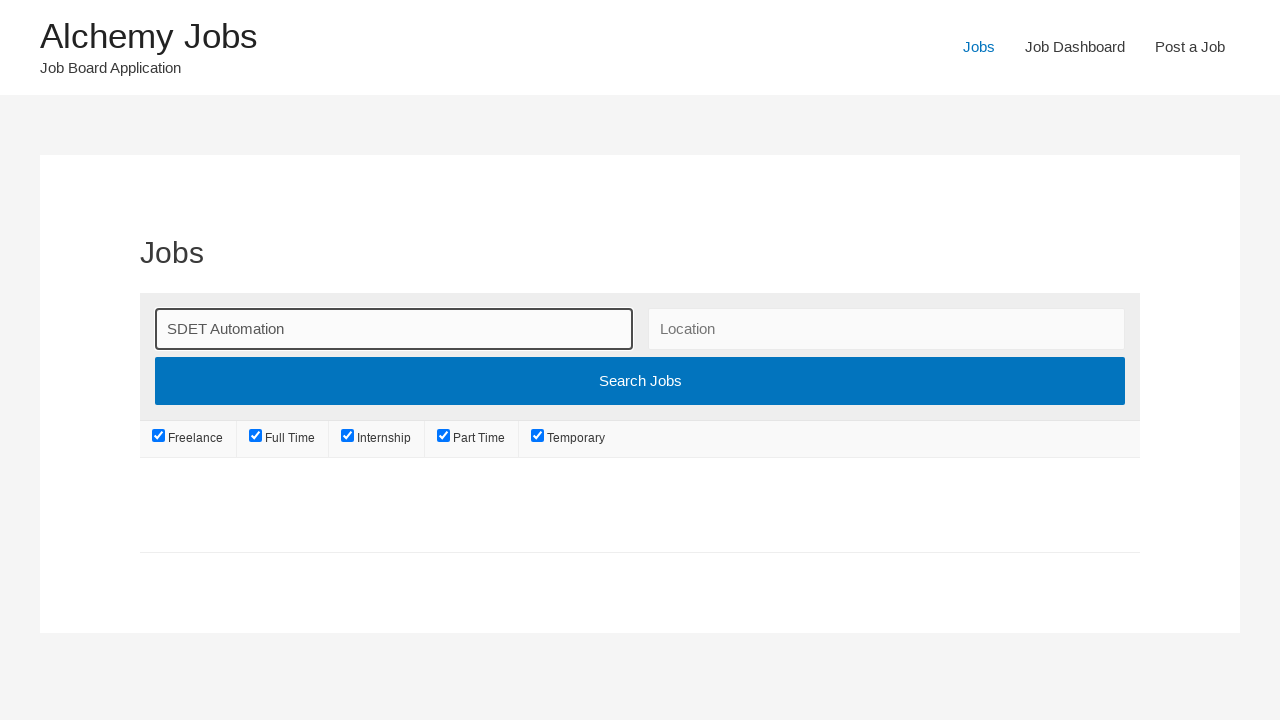

Clicked search/filter button to submit job search at (640, 381) on xpath=//body/div[@id='page']/div[@id='content']/div[1]/div[1]/main[1]/article[1]
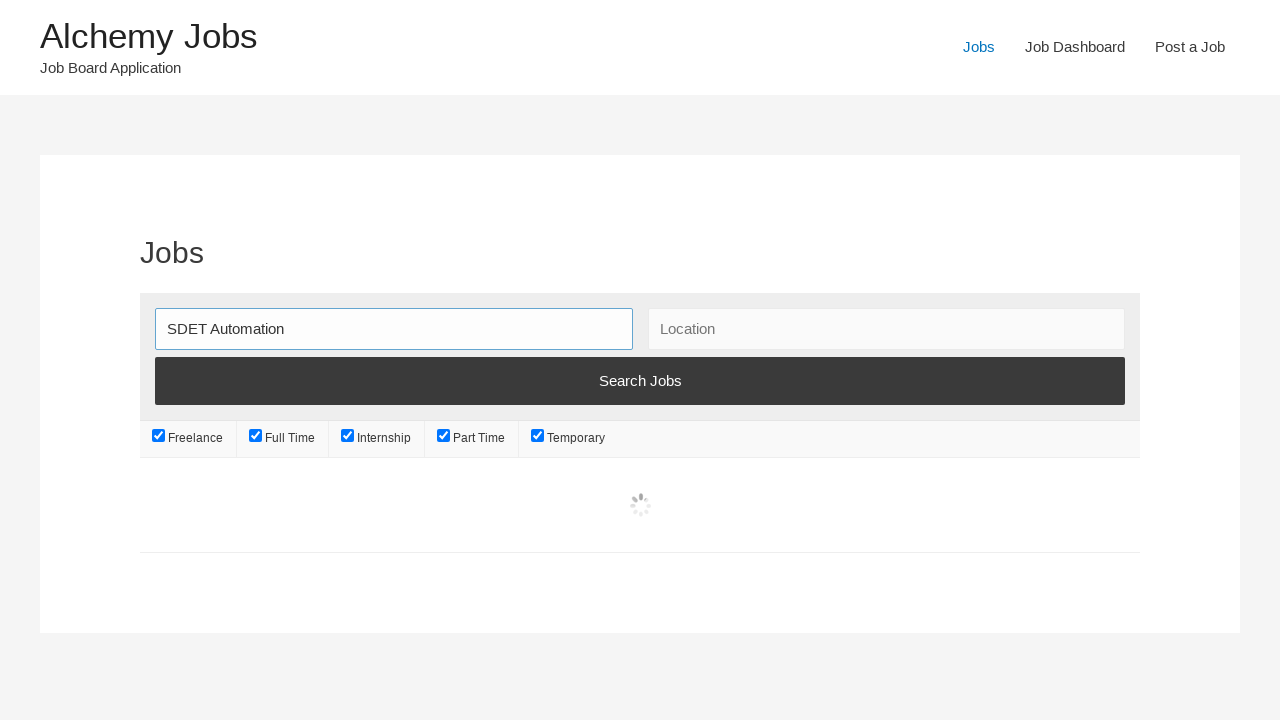

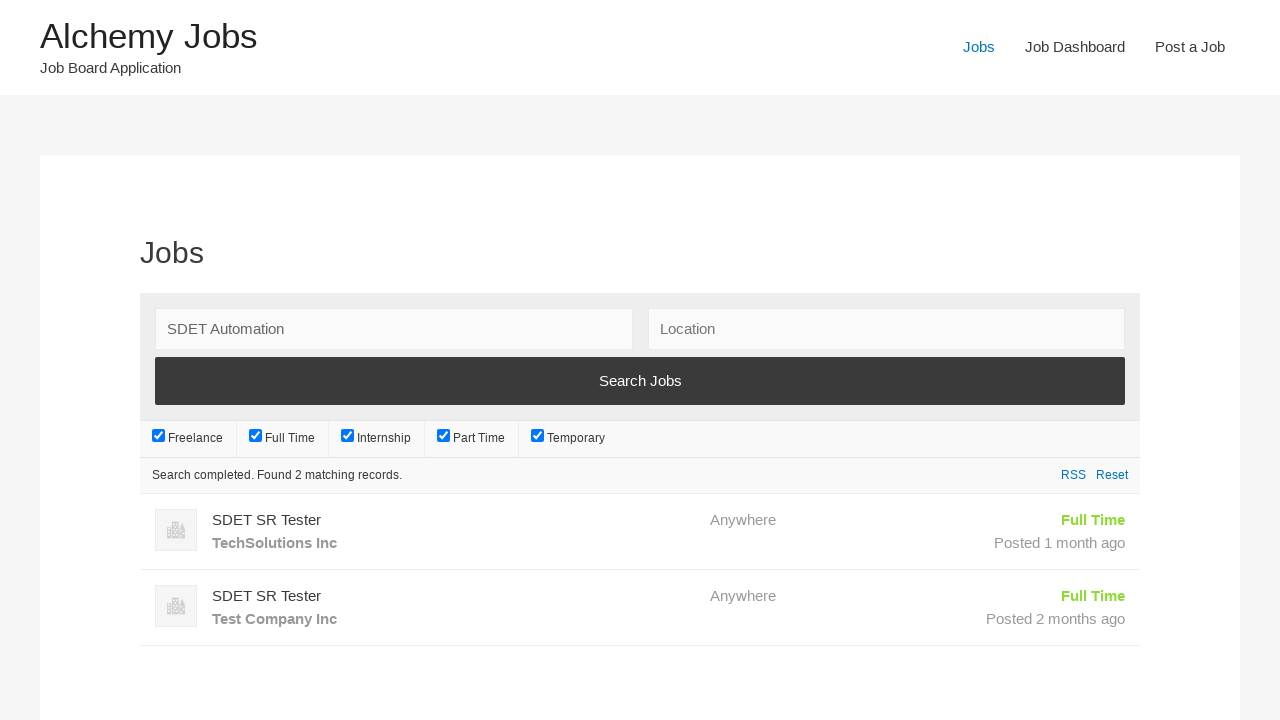